Tests checkbox functionality by clicking all three checkboxes

Starting URL: http://www.qaclickacademy.com/practice.php

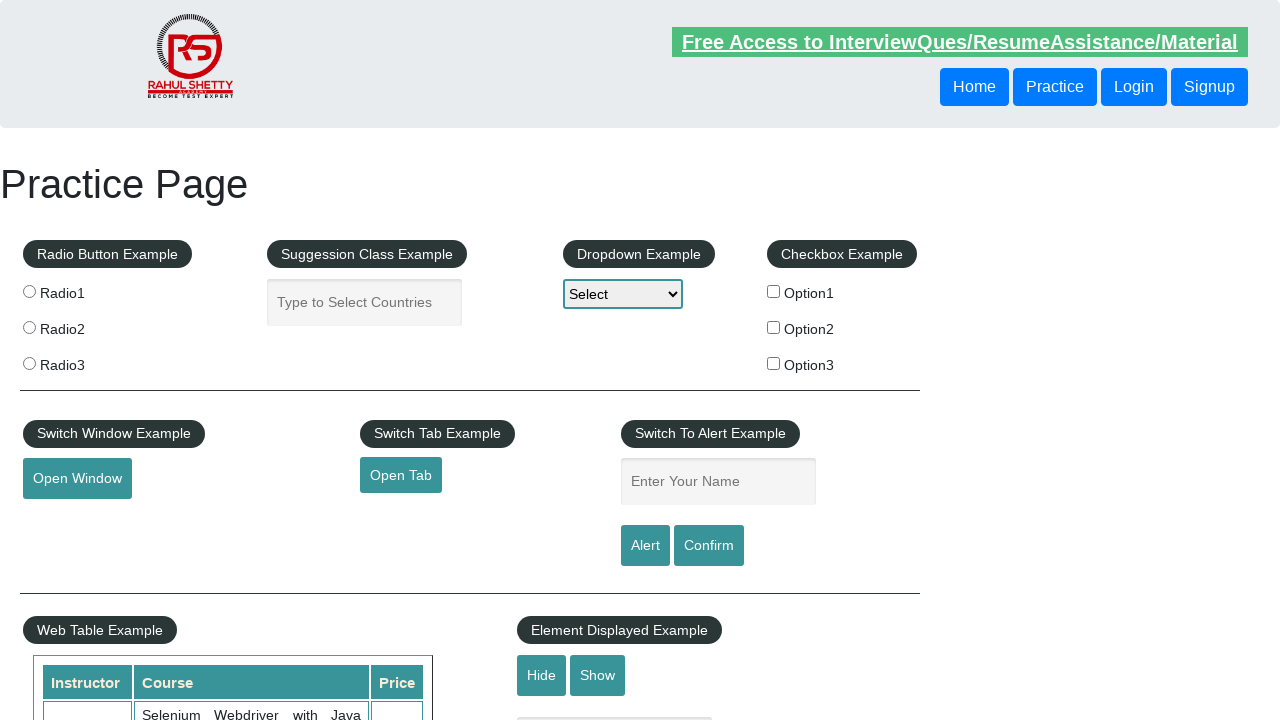

Clicked checkbox 1 at (774, 291) on #checkBoxOption1
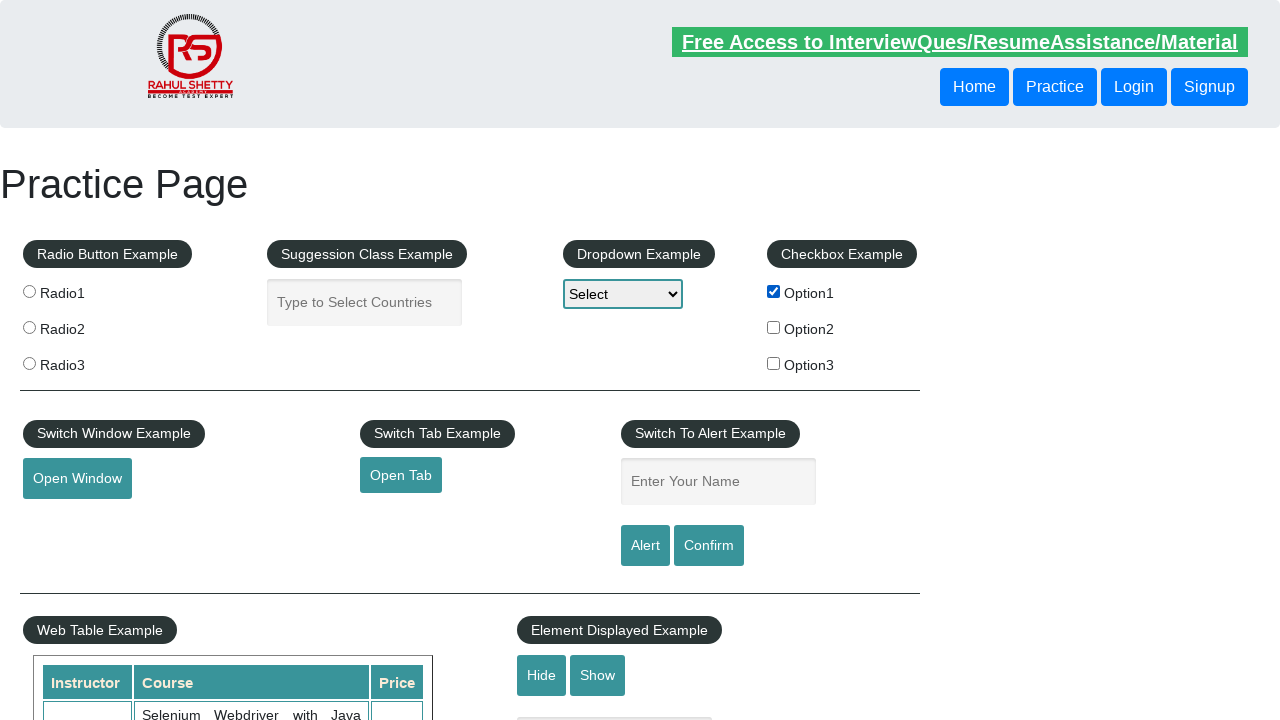

Waited 500ms after clicking checkbox 1
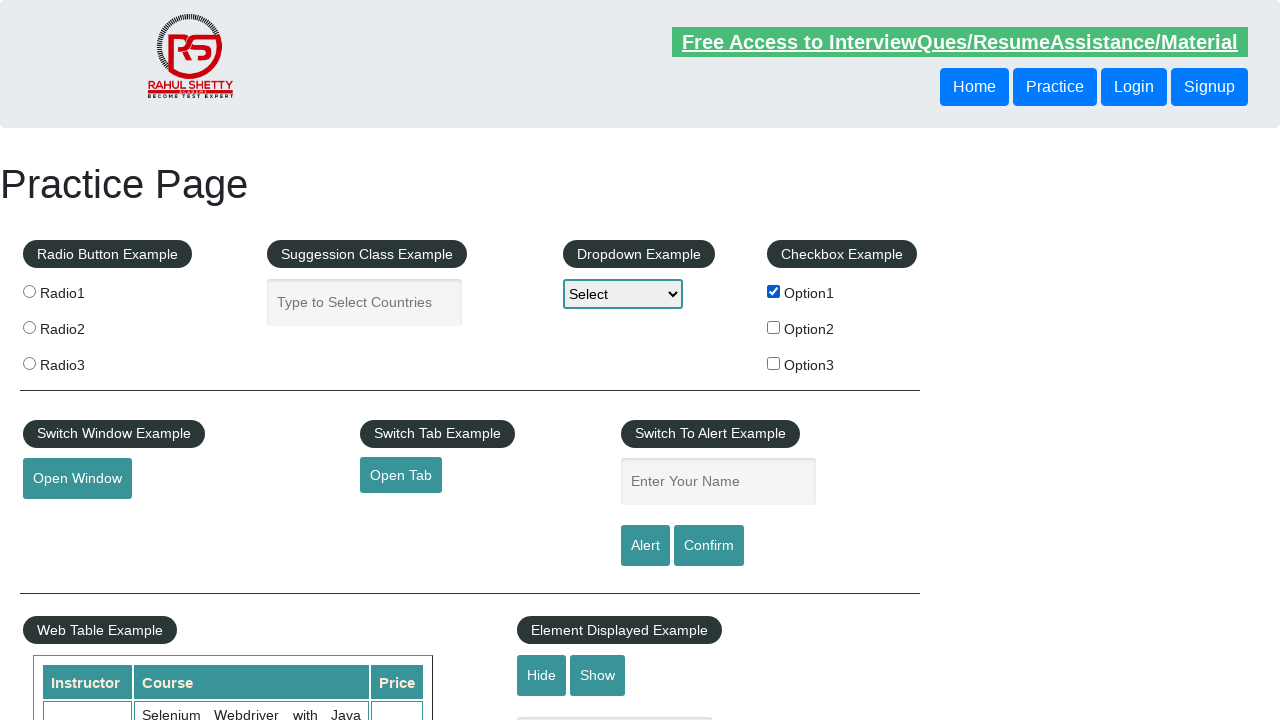

Clicked checkbox 2 at (774, 327) on #checkBoxOption2
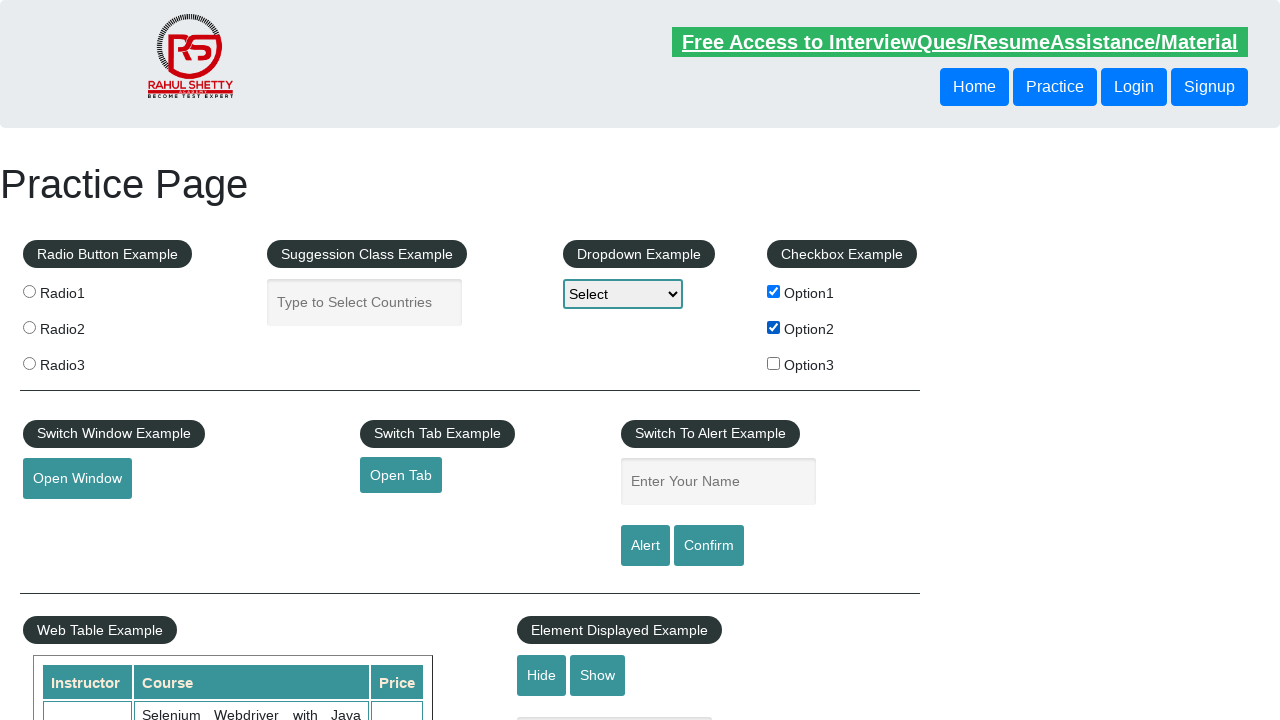

Waited 500ms after clicking checkbox 2
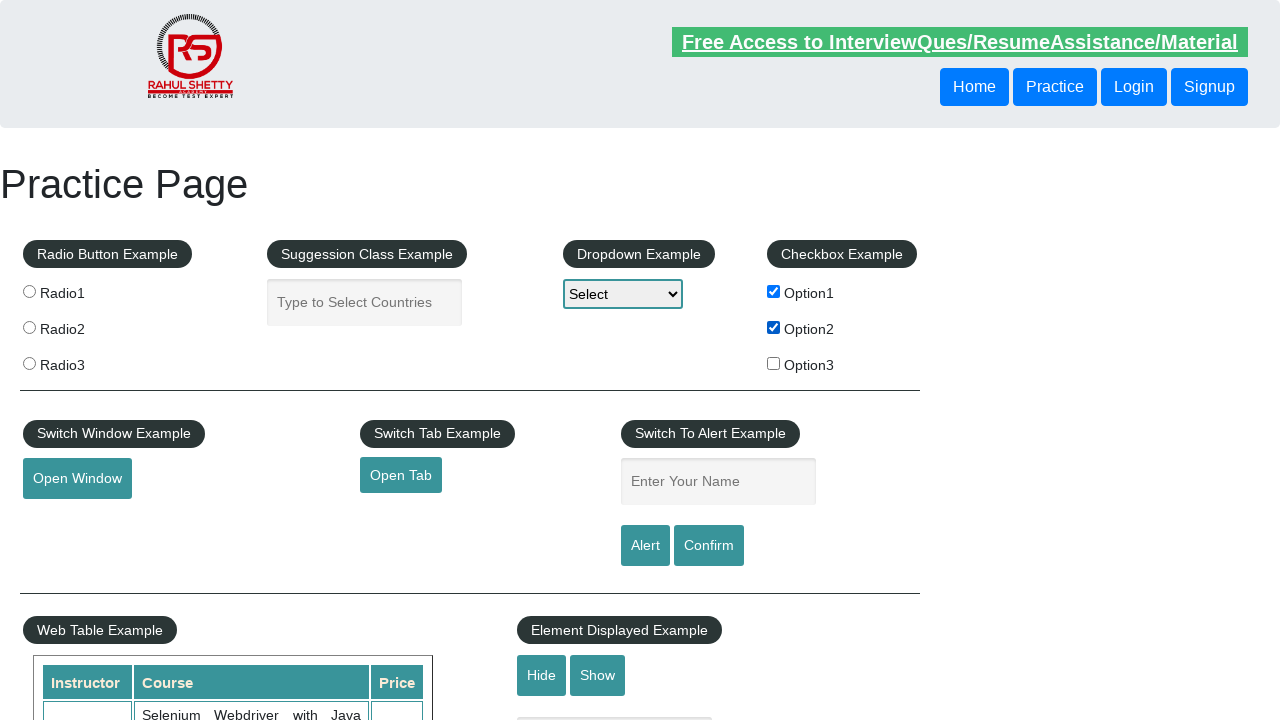

Clicked checkbox 3 at (774, 363) on #checkBoxOption3
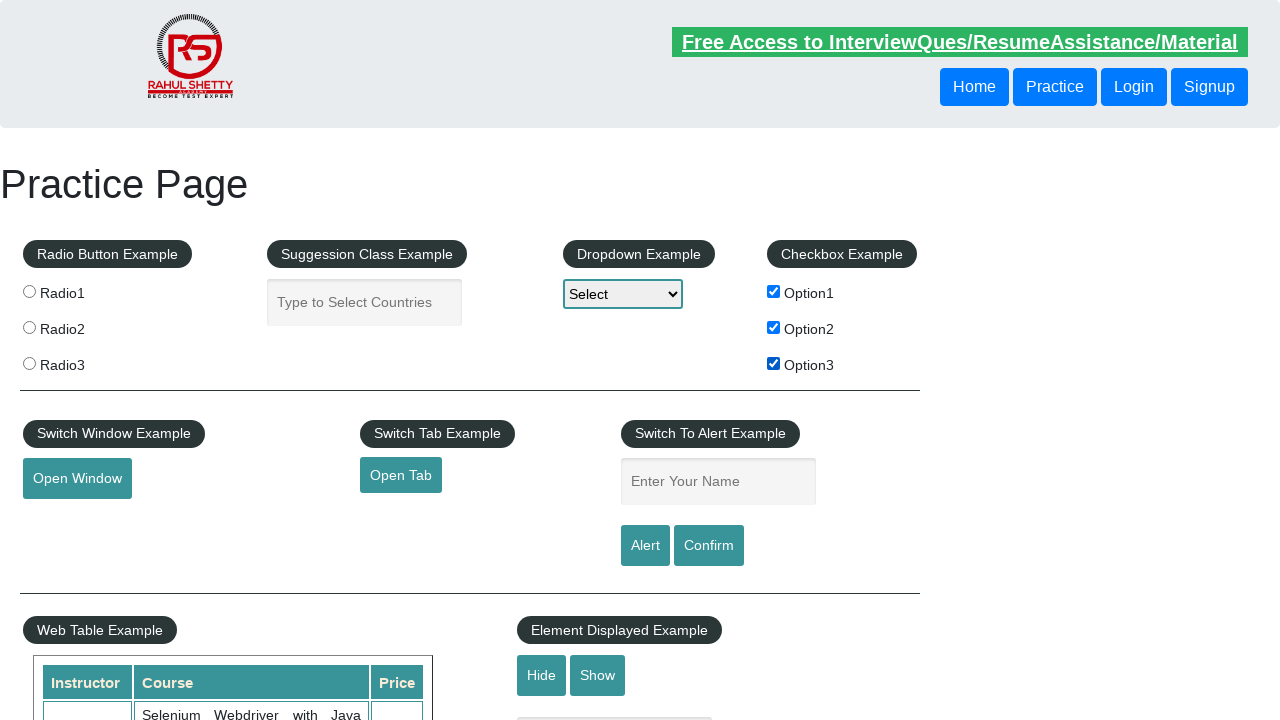

Waited 500ms after clicking checkbox 3
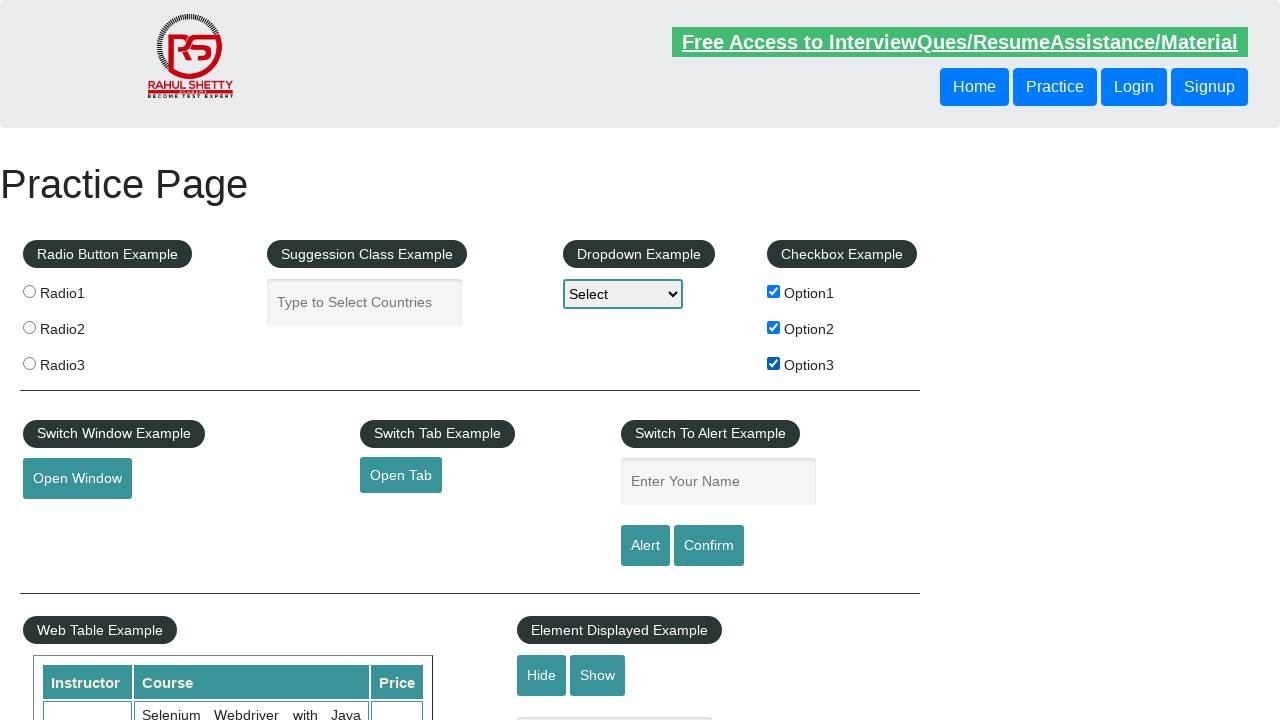

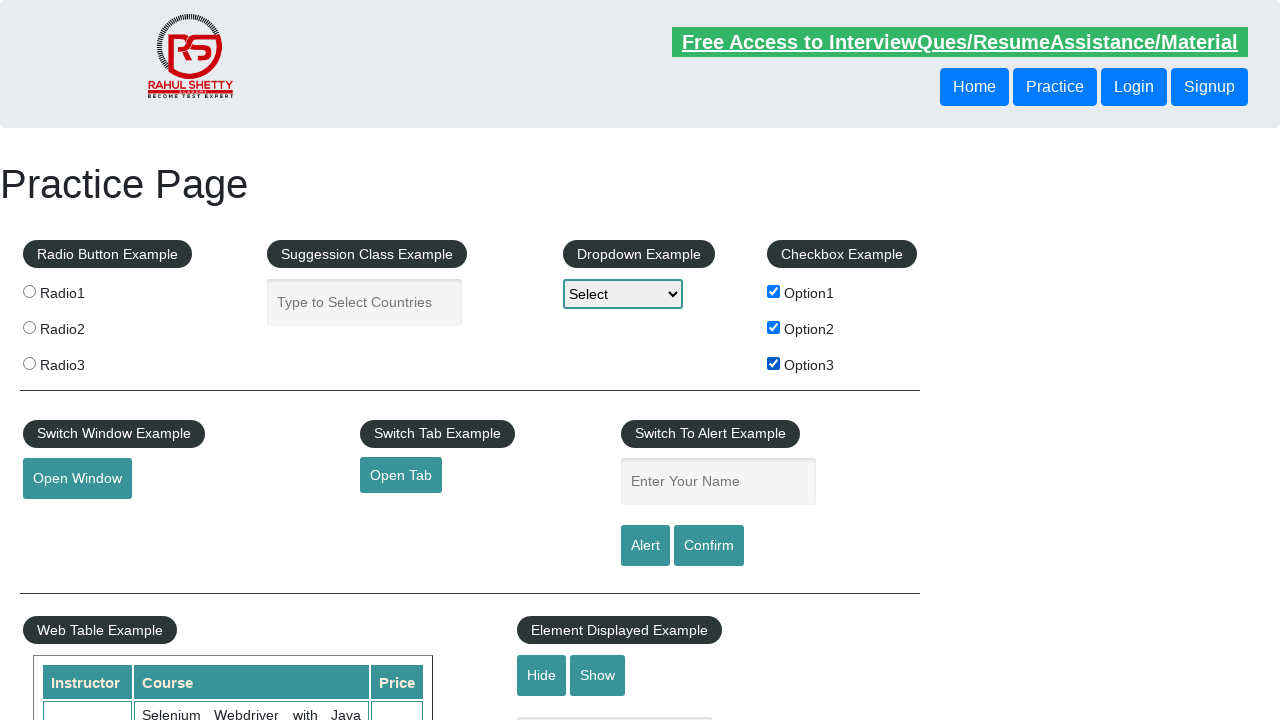